Tests checkbox and dropdown interaction by clicking a checkbox, extracting its text, and selecting a corresponding value in a dropdown menu

Starting URL: https://rahulshettyacademy.com/AutomationPractice/

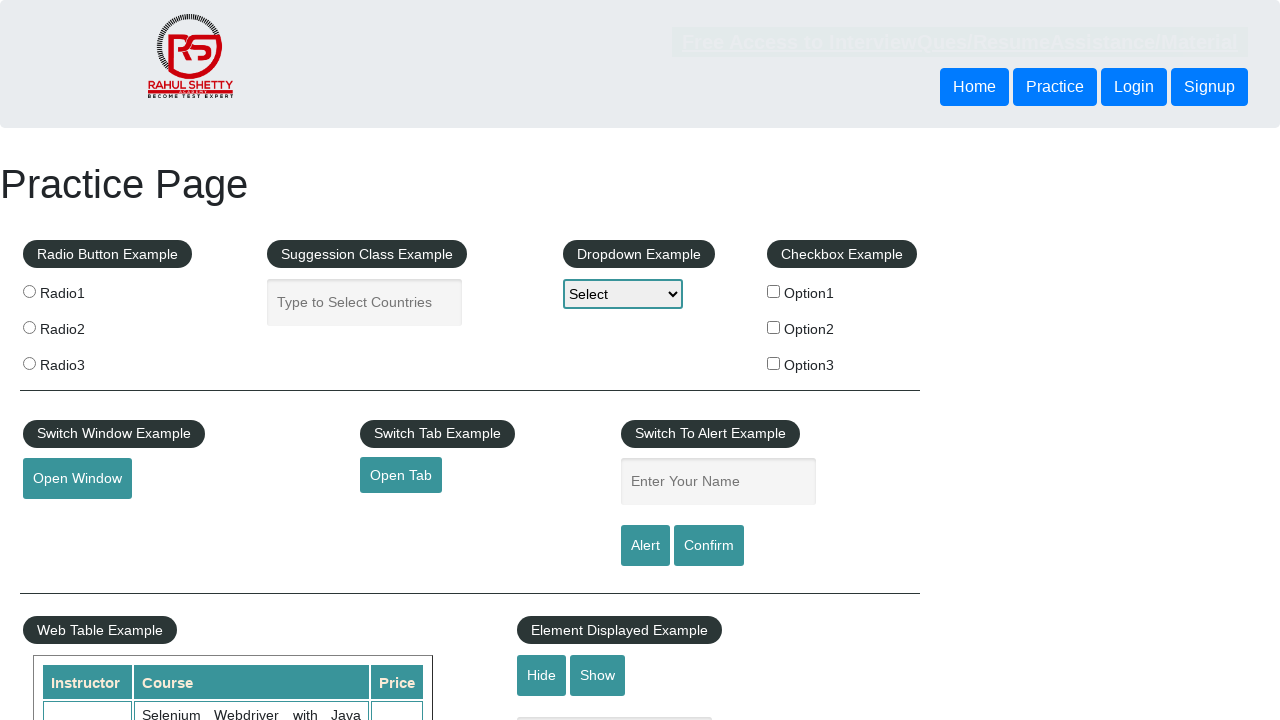

Clicked checkbox option 2 at (774, 327) on #checkBoxOption2
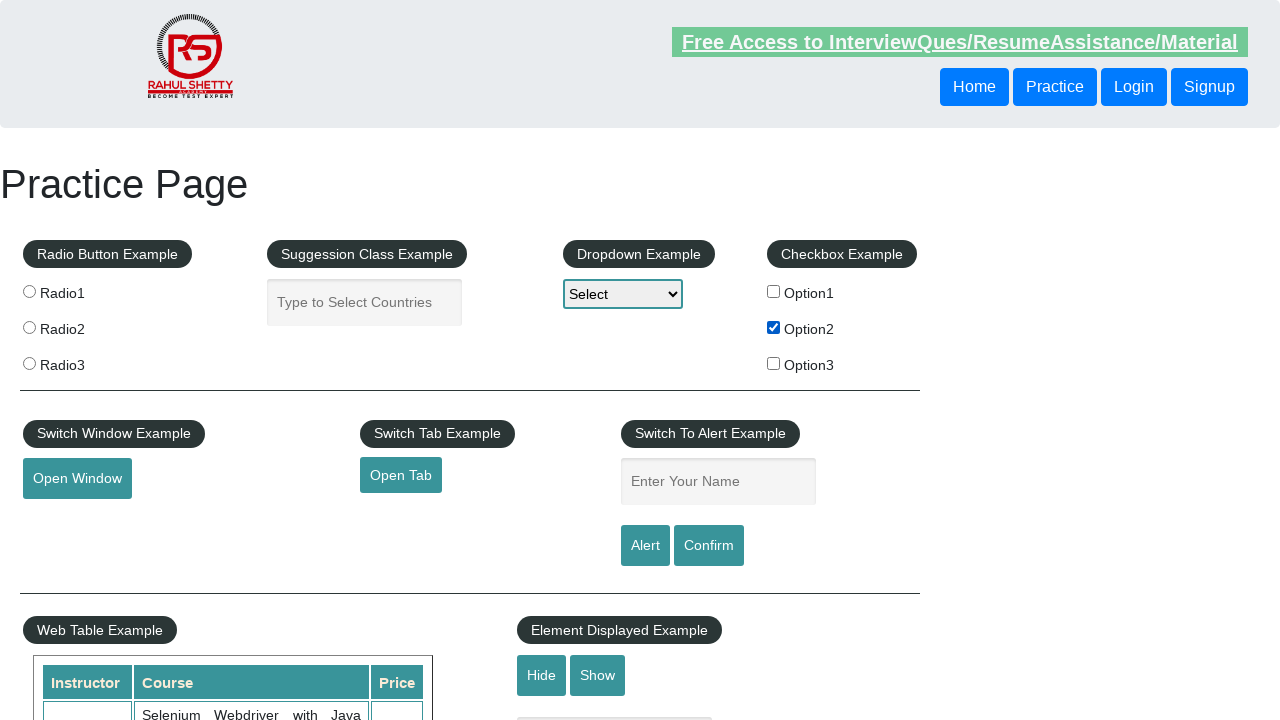

Extracted checkbox label text
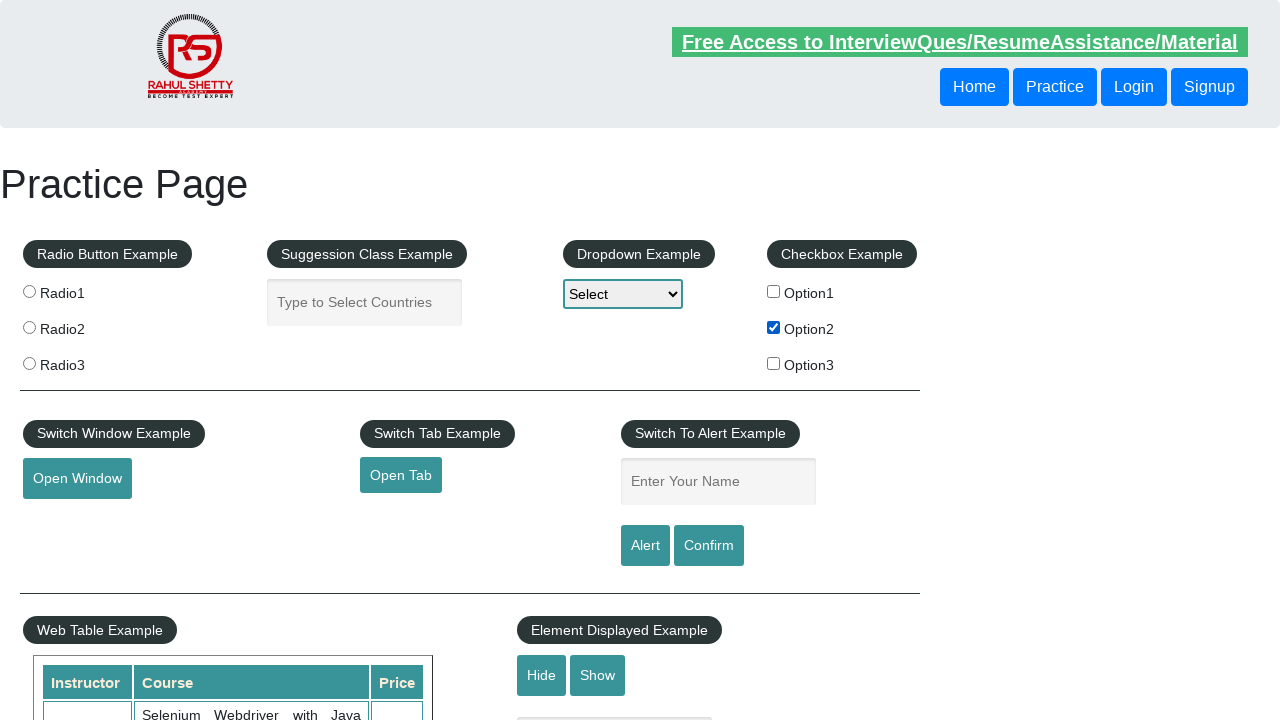

Normalized checkbox text to dropdown value: 'option2'
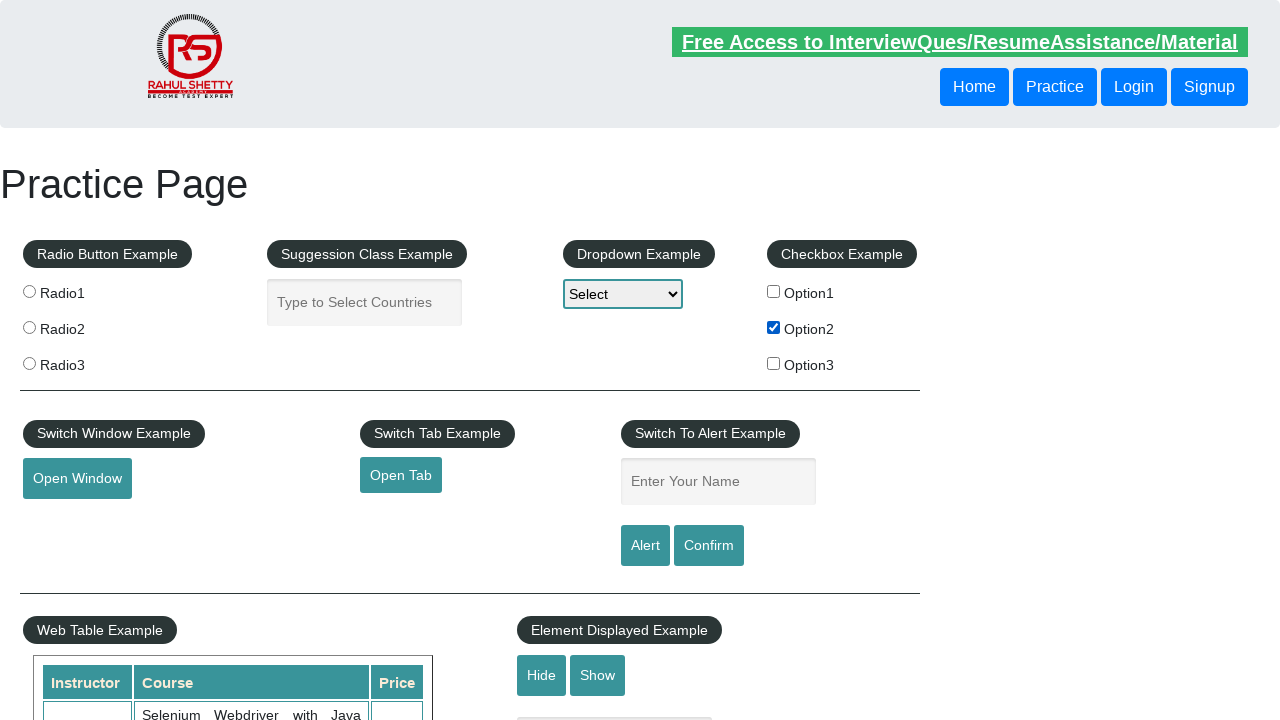

Clicked dropdown to open it at (623, 294) on #dropdown-class-example
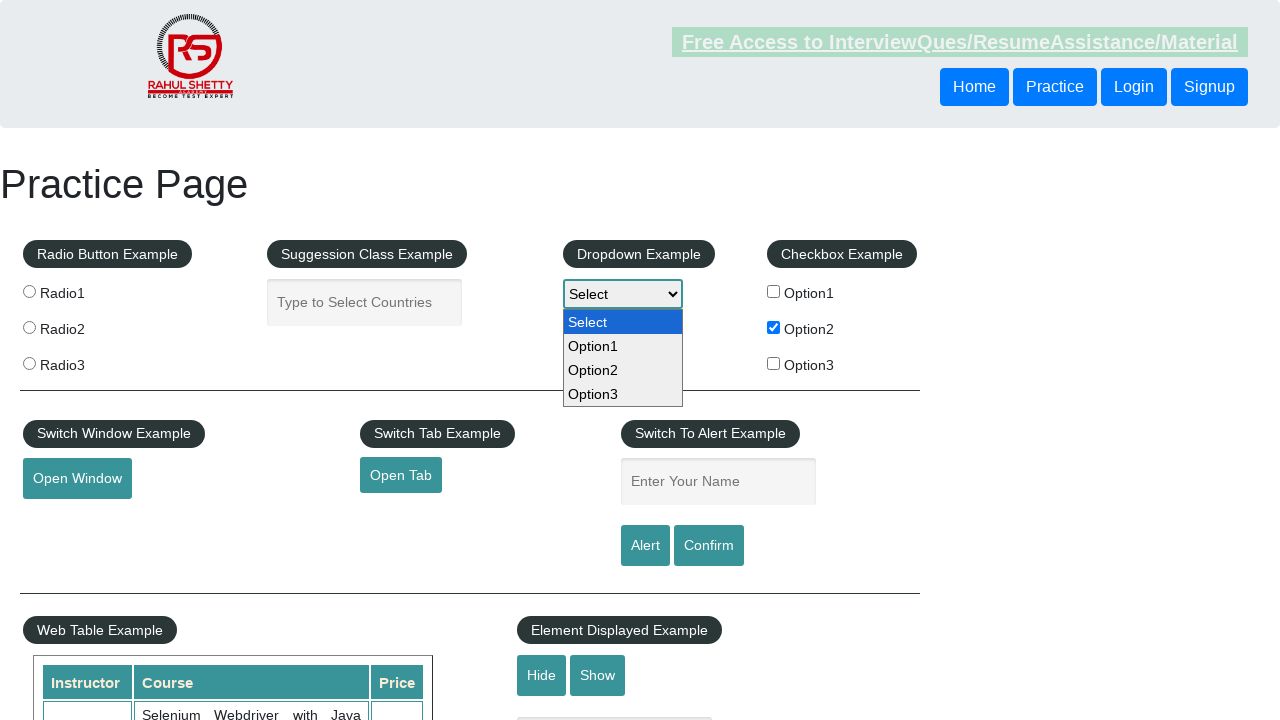

Selected dropdown option matching checkbox text: 'option2' on #dropdown-class-example
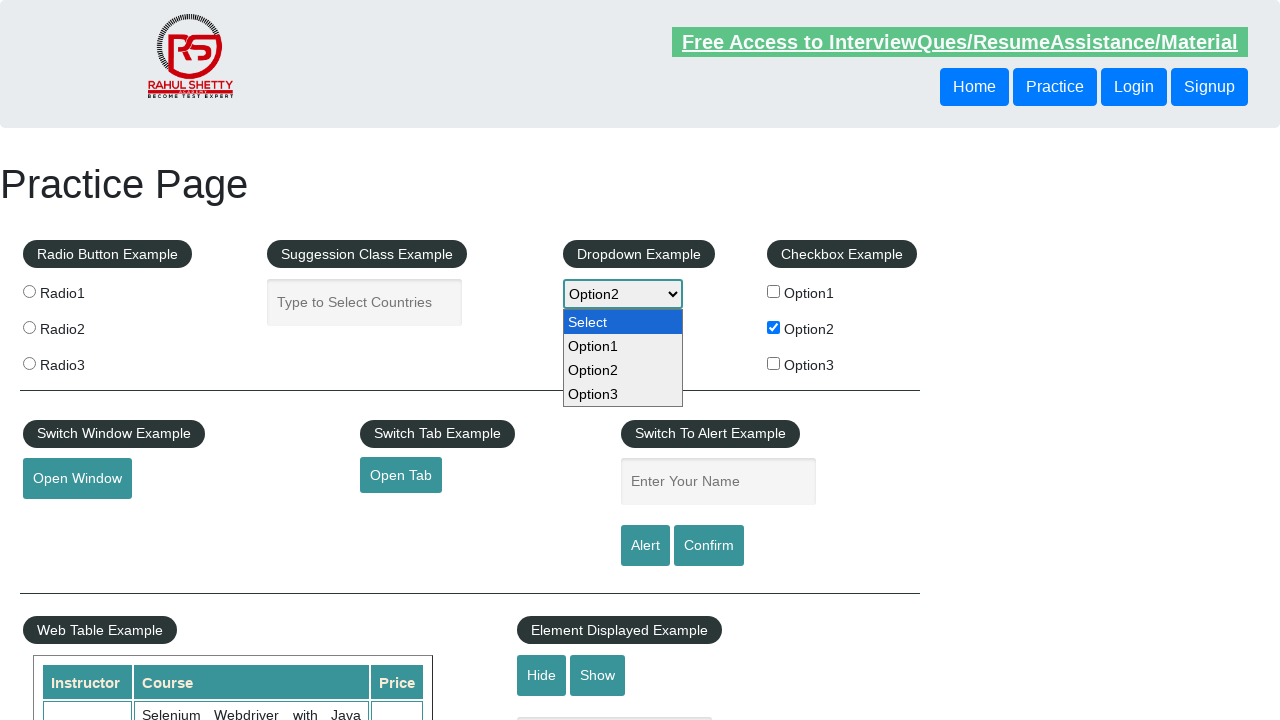

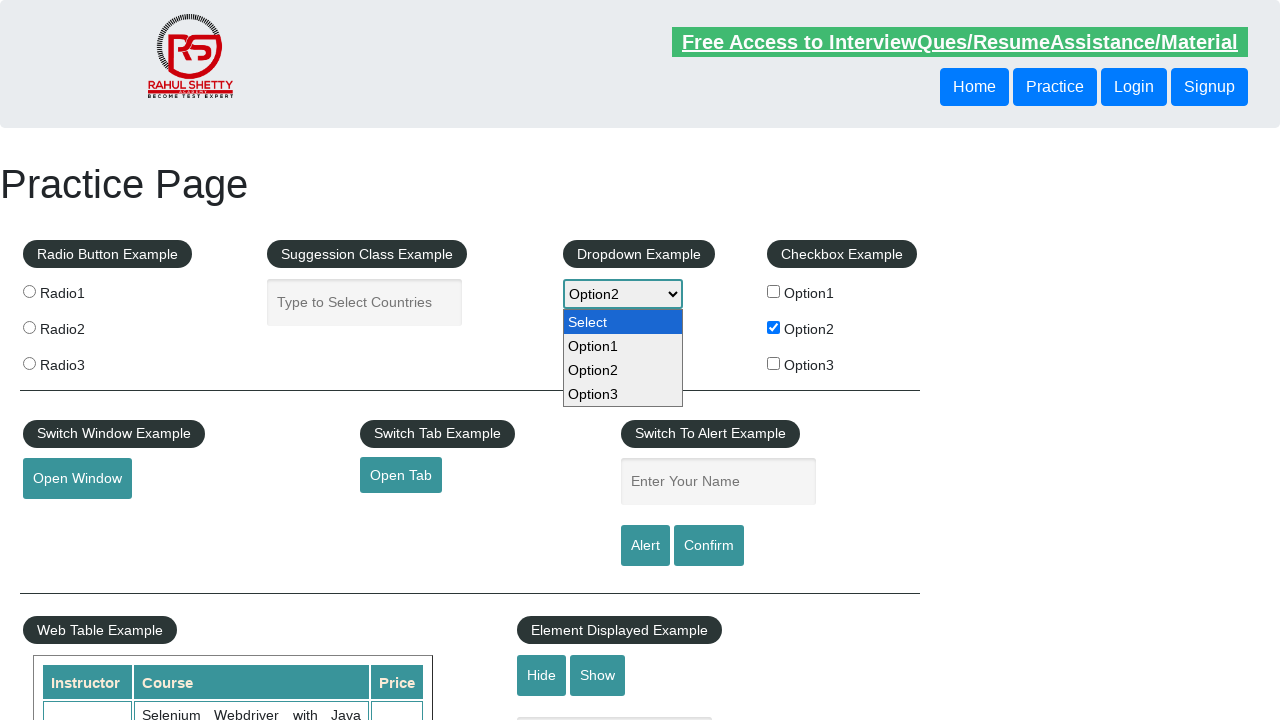